Tests that todo data persists across page reloads

Starting URL: https://demo.playwright.dev/todomvc

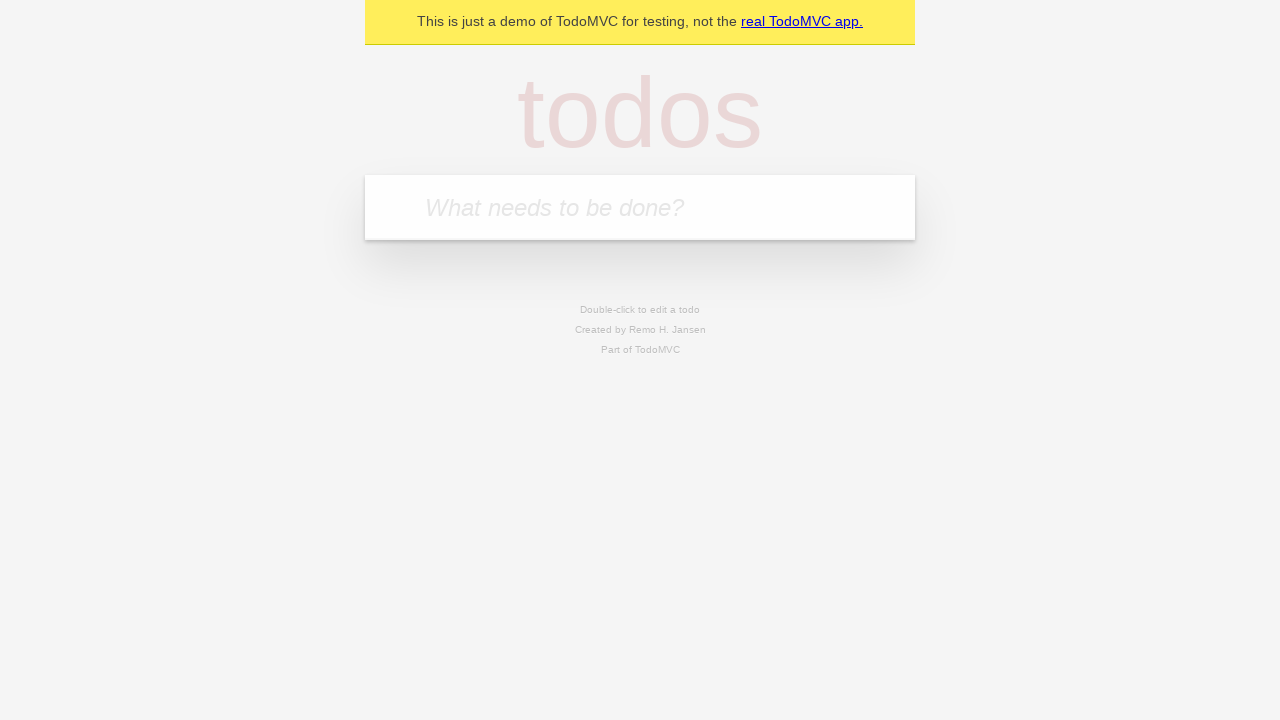

Filled input field with first todo: 'buy some cheese' on internal:attr=[placeholder="What needs to be done?"i]
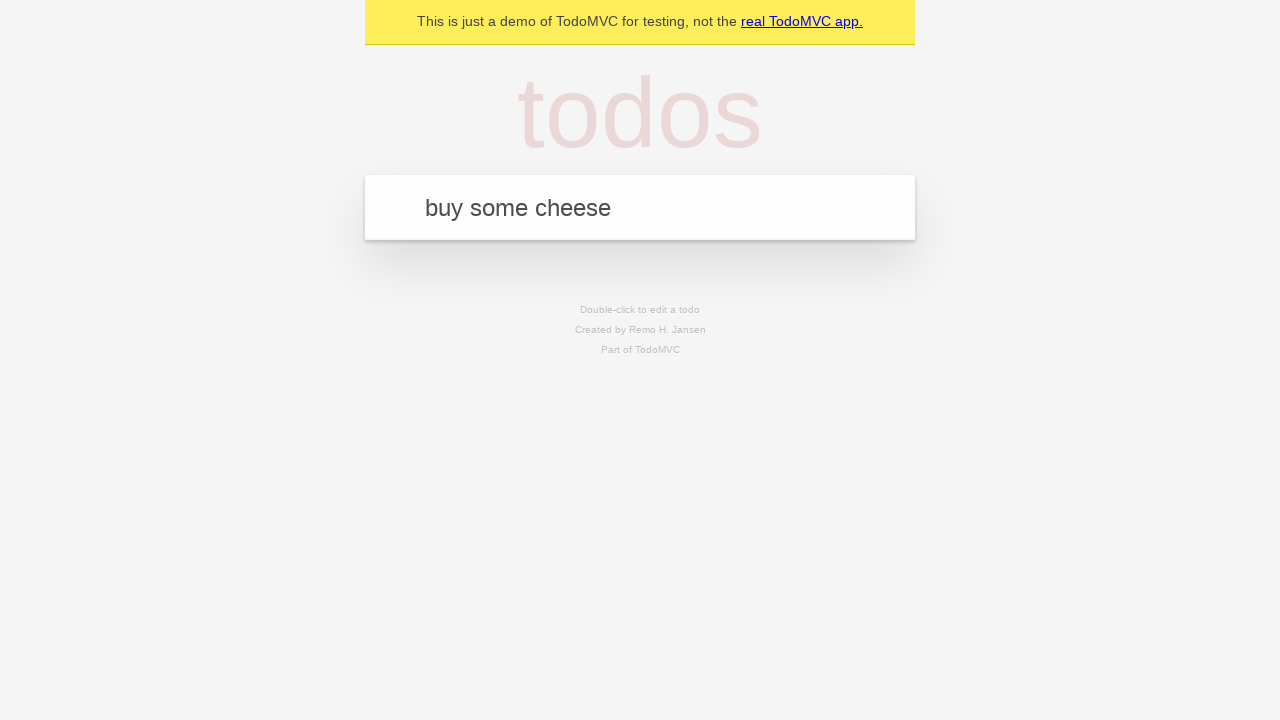

Pressed Enter to add first todo on internal:attr=[placeholder="What needs to be done?"i]
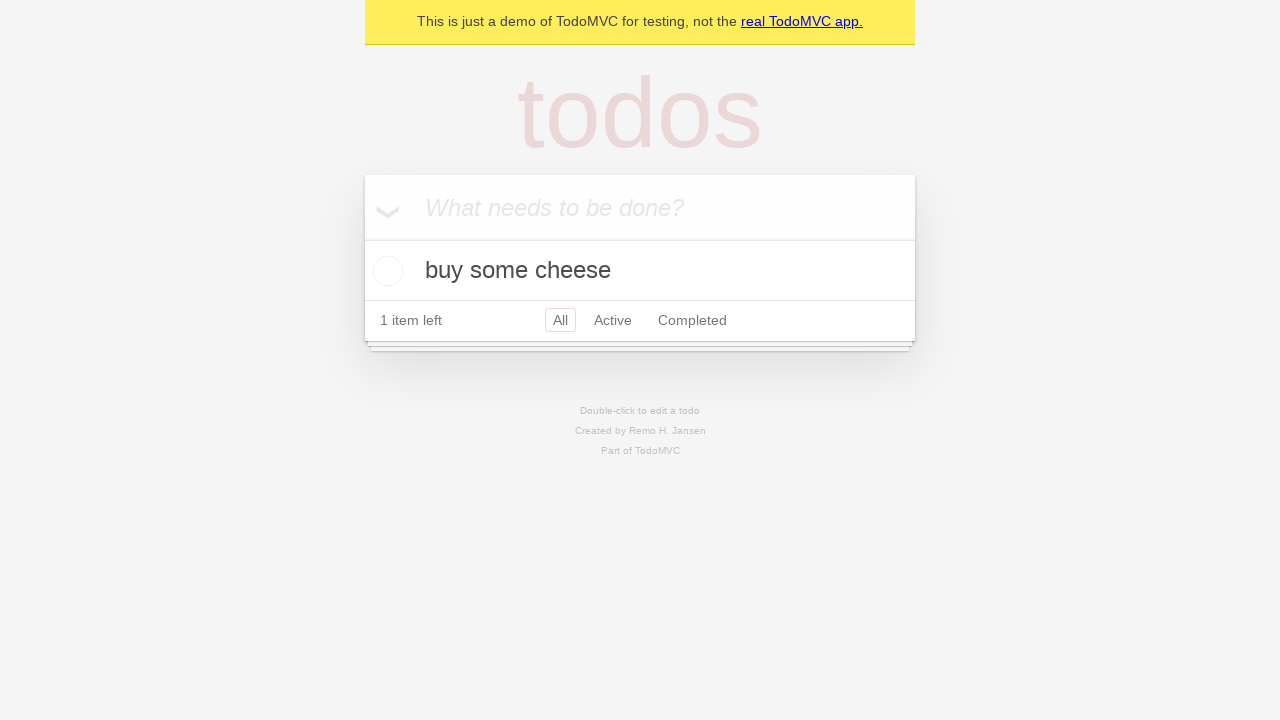

Filled input field with second todo: 'feed the cat' on internal:attr=[placeholder="What needs to be done?"i]
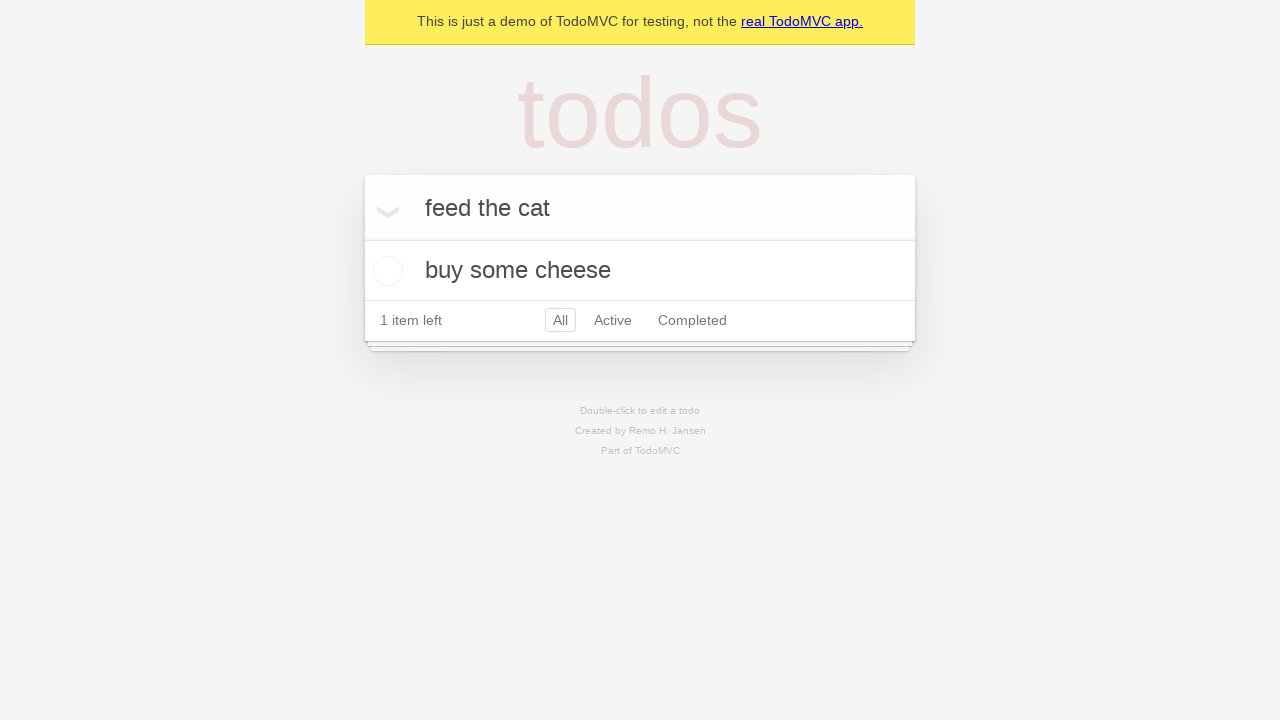

Pressed Enter to add second todo on internal:attr=[placeholder="What needs to be done?"i]
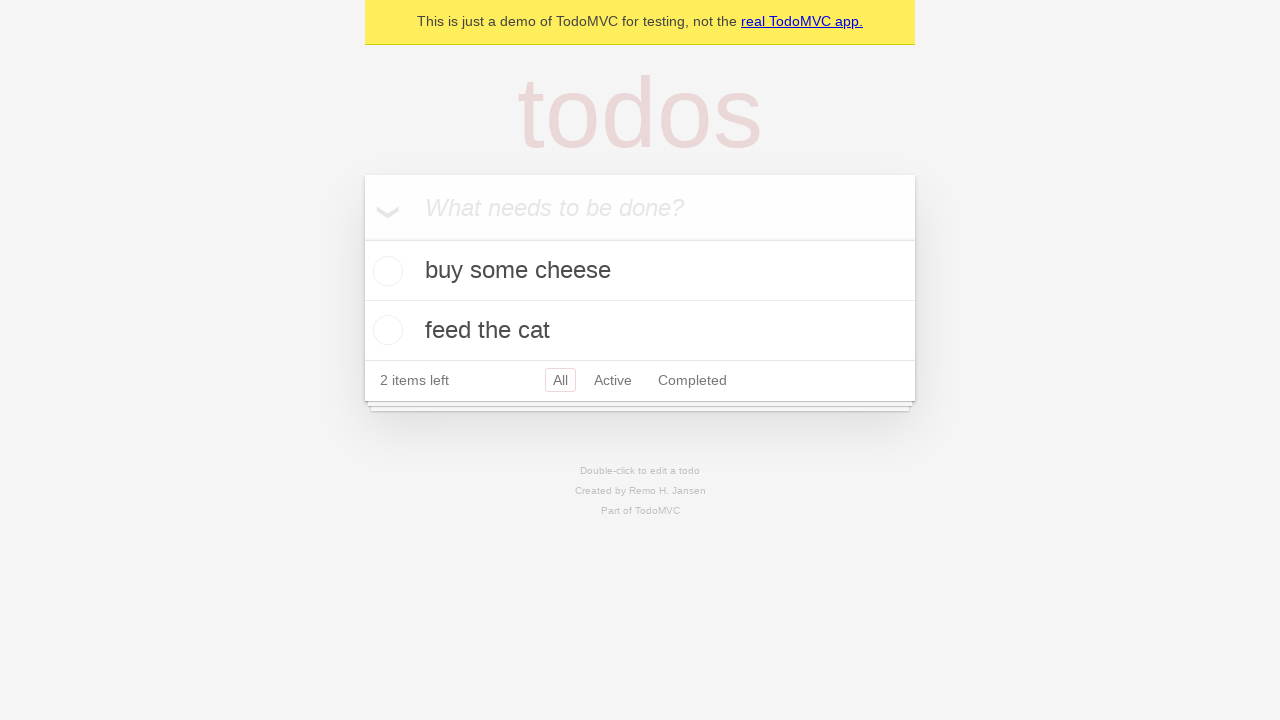

Checked the first todo as complete at (385, 271) on internal:testid=[data-testid="todo-item"s] >> nth=0 >> internal:role=checkbox
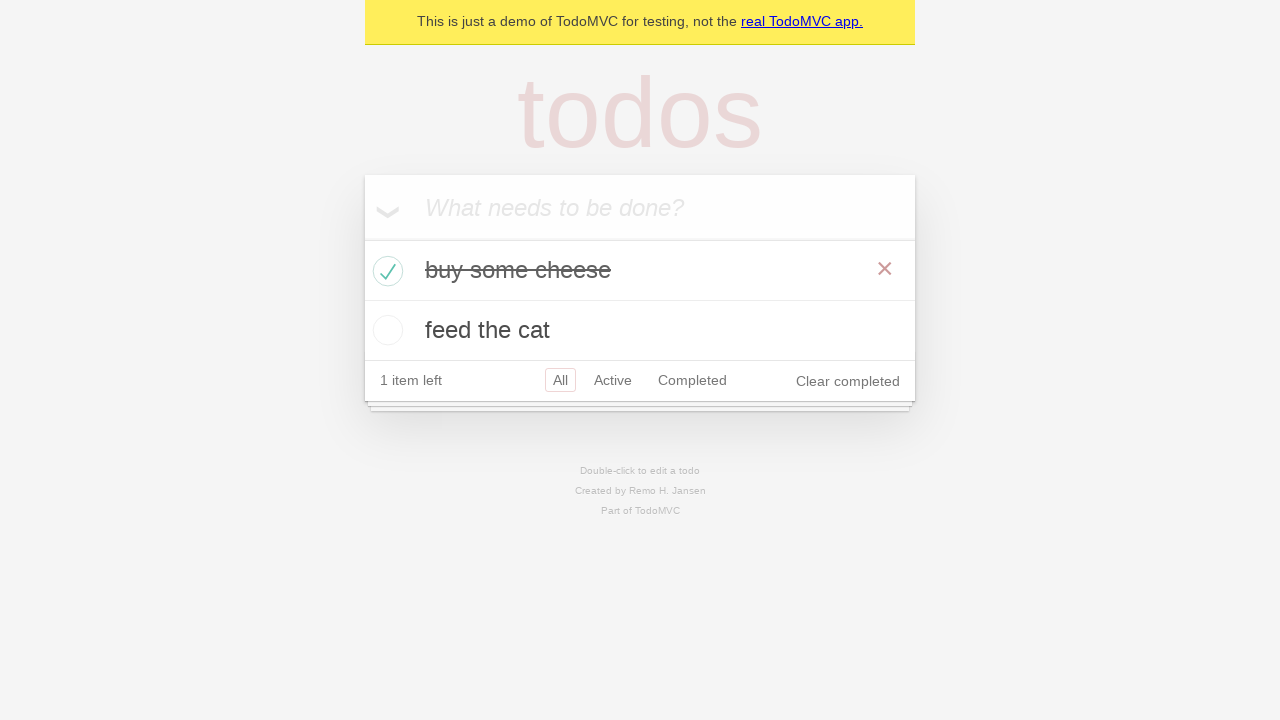

Reloaded the page to test data persistence
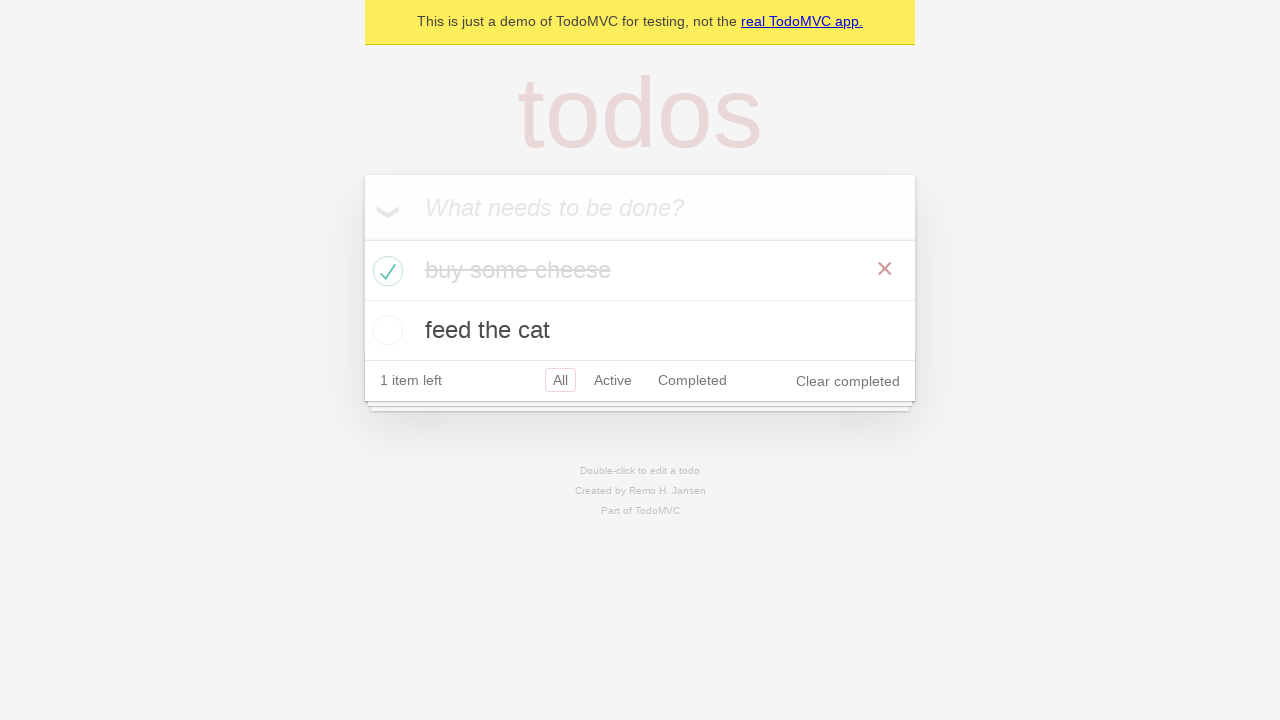

Waited for todos to appear after reload
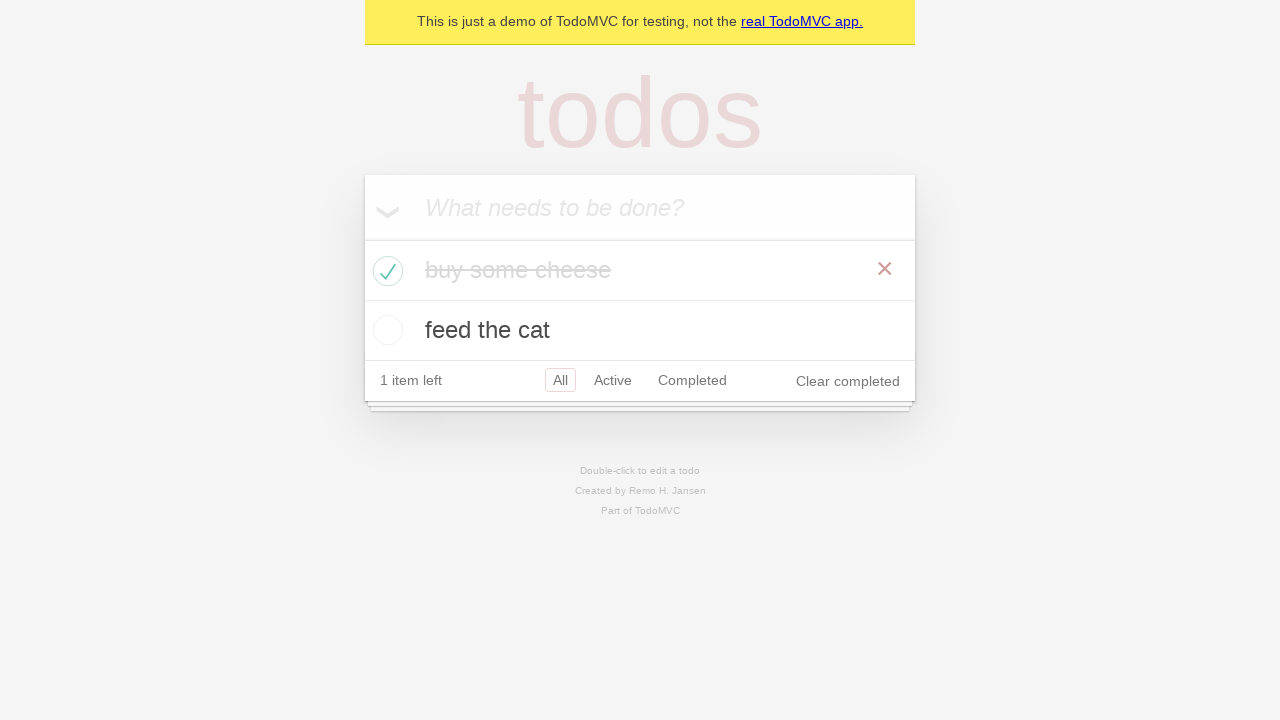

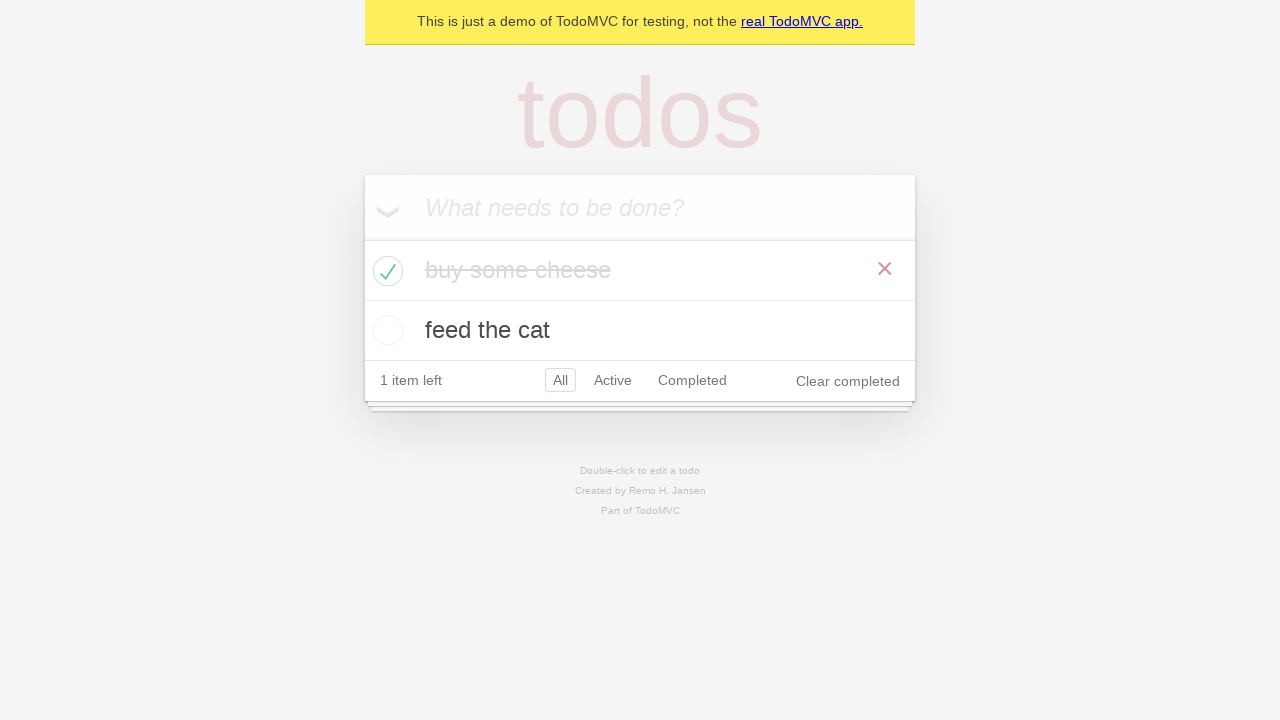